Tests window handling functionality by opening multiple browser windows/tabs and switching between them

Starting URL: https://demoqa.com/browser-windows

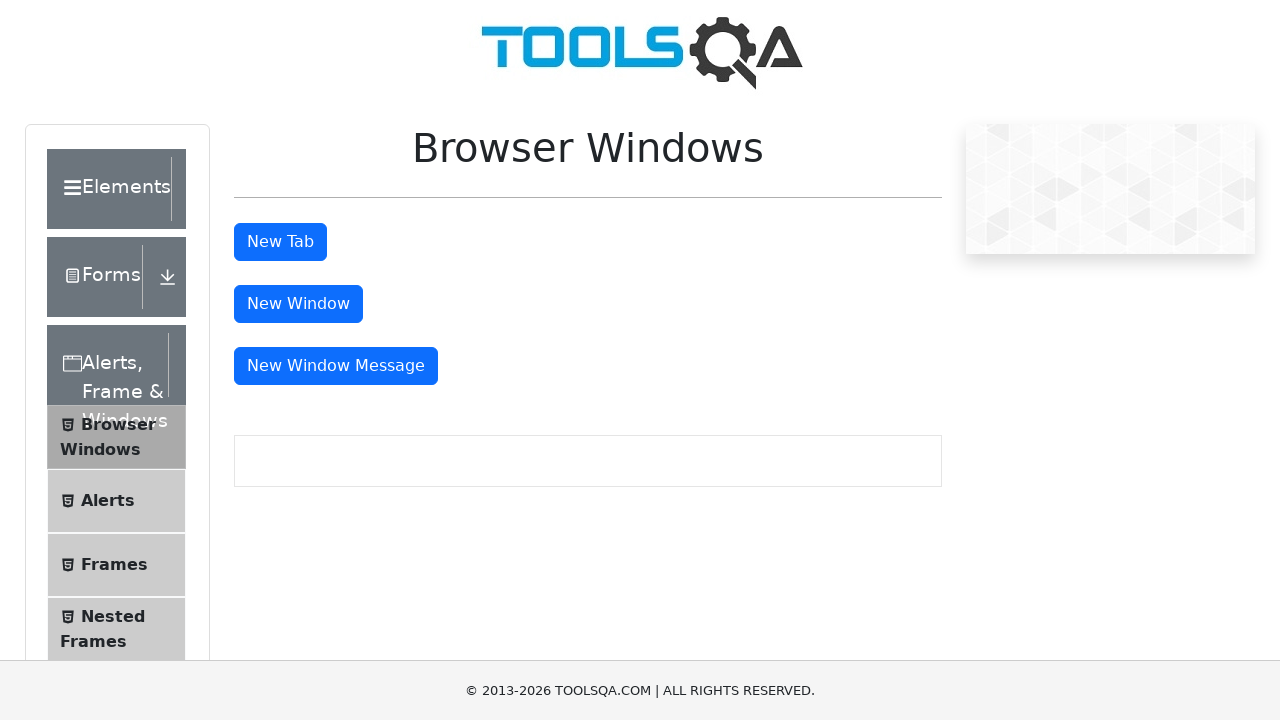

Clicked button to open new tab at (280, 242) on #tabButton
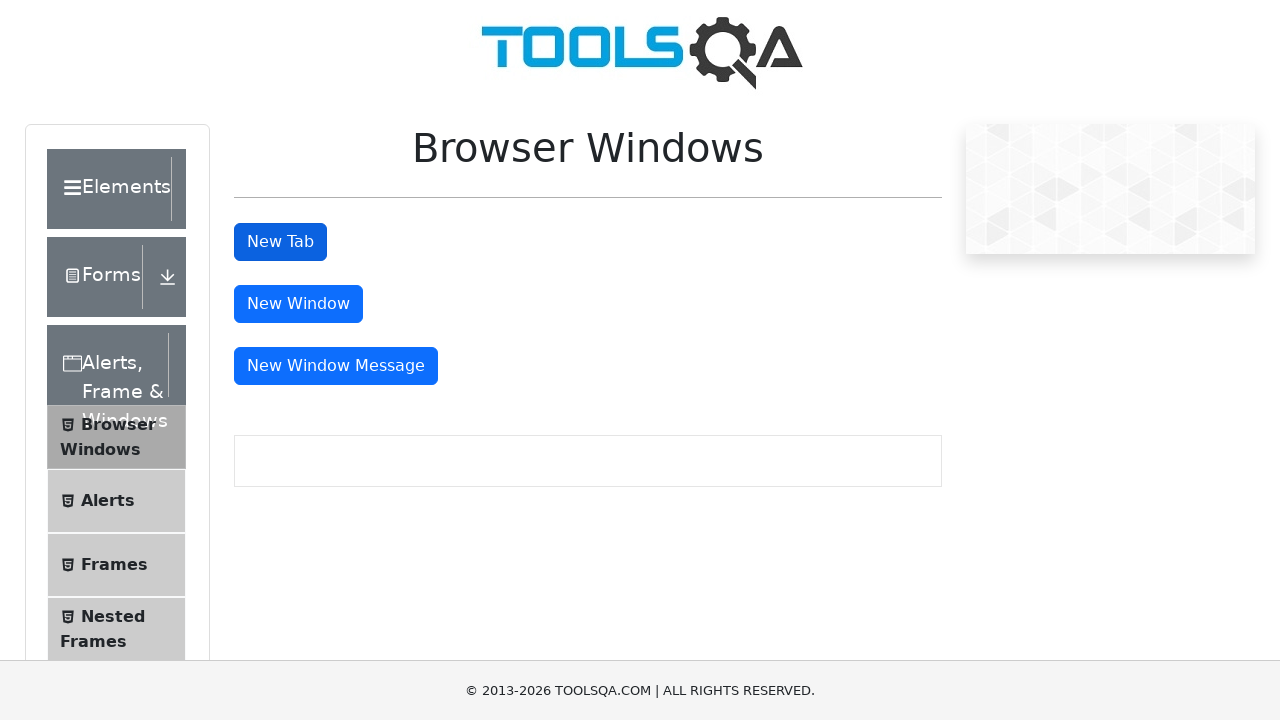

Clicked button to open new window at (298, 304) on #windowButton
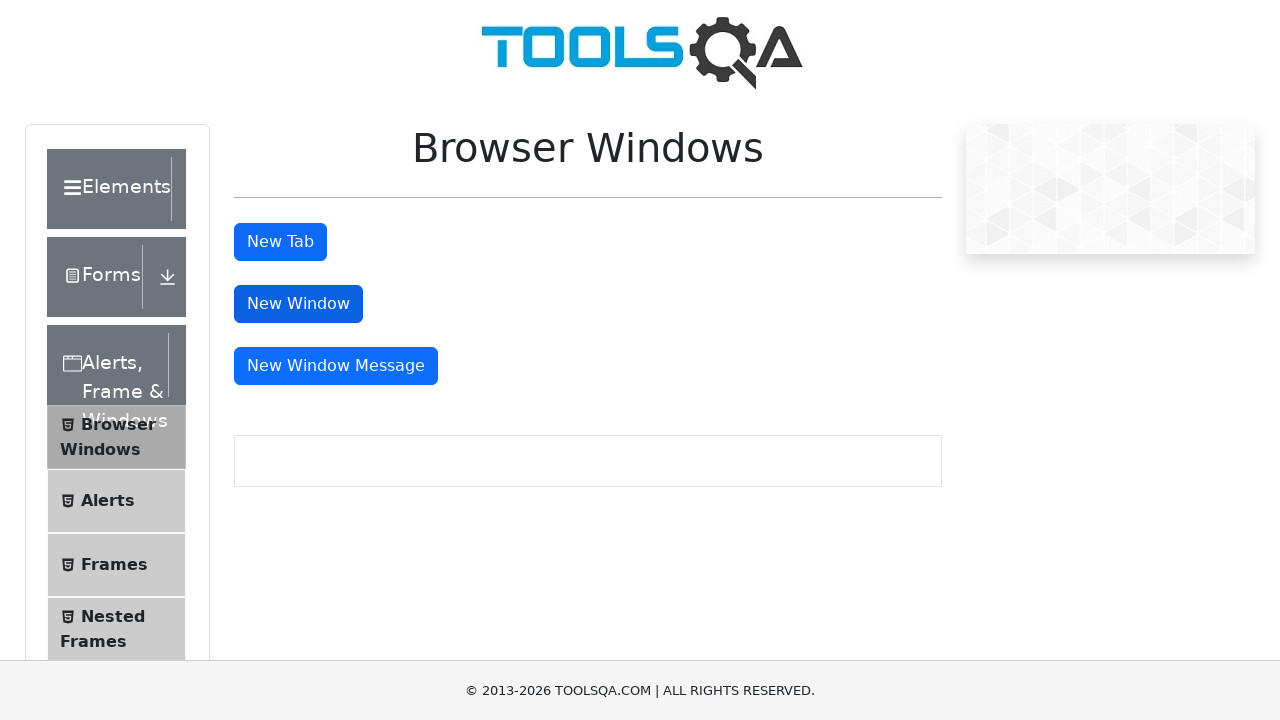

Clicked button to open message window at (336, 366) on #messageWindowButton
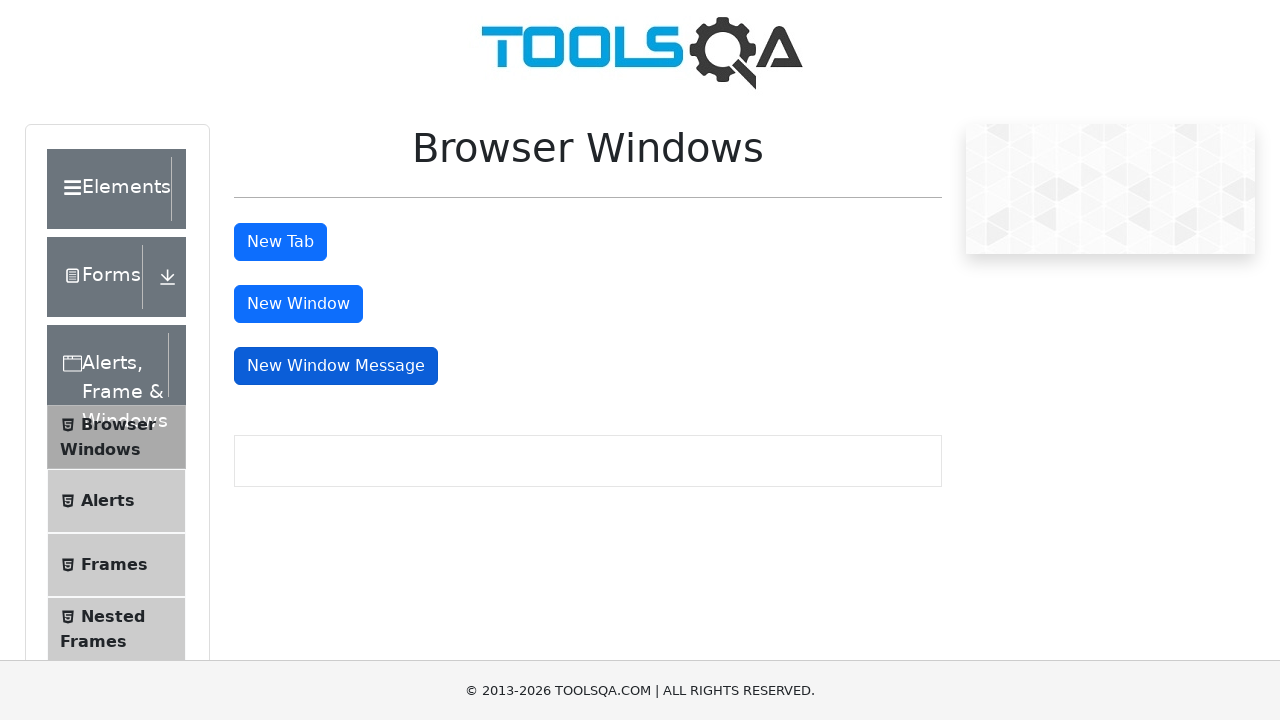

Retrieved all open windows/tabs from context
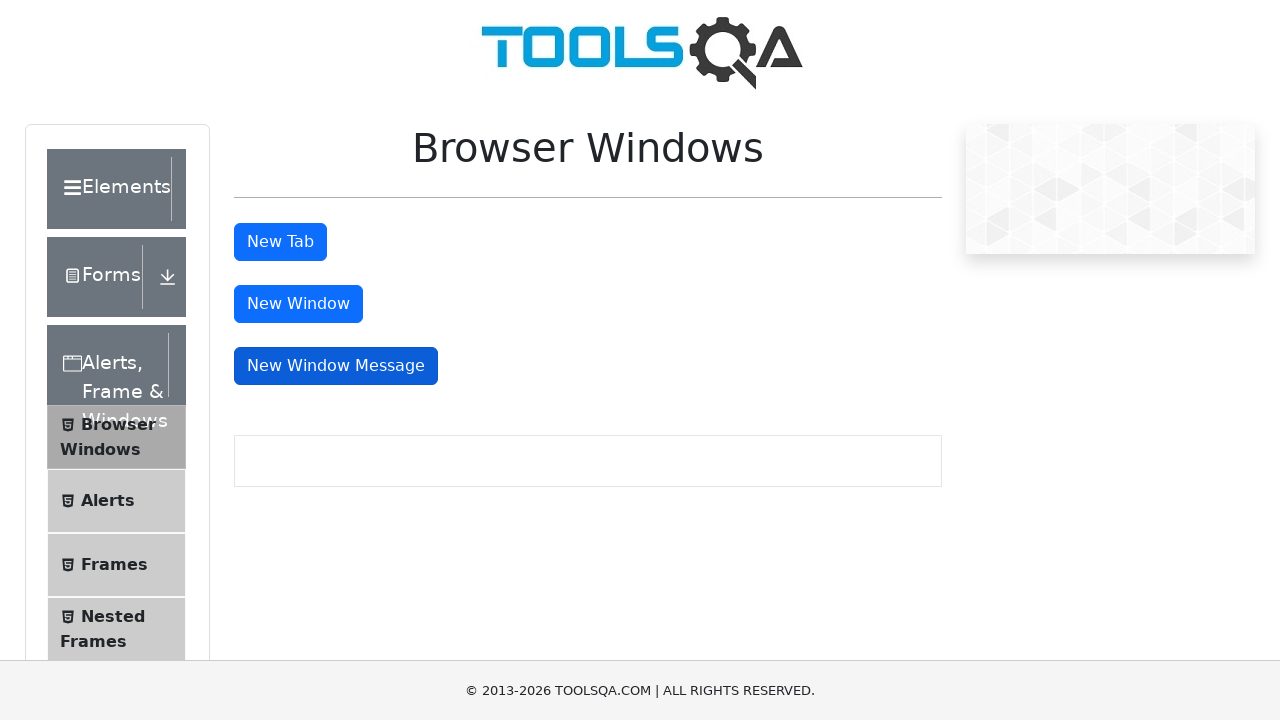

Brought window/tab to front
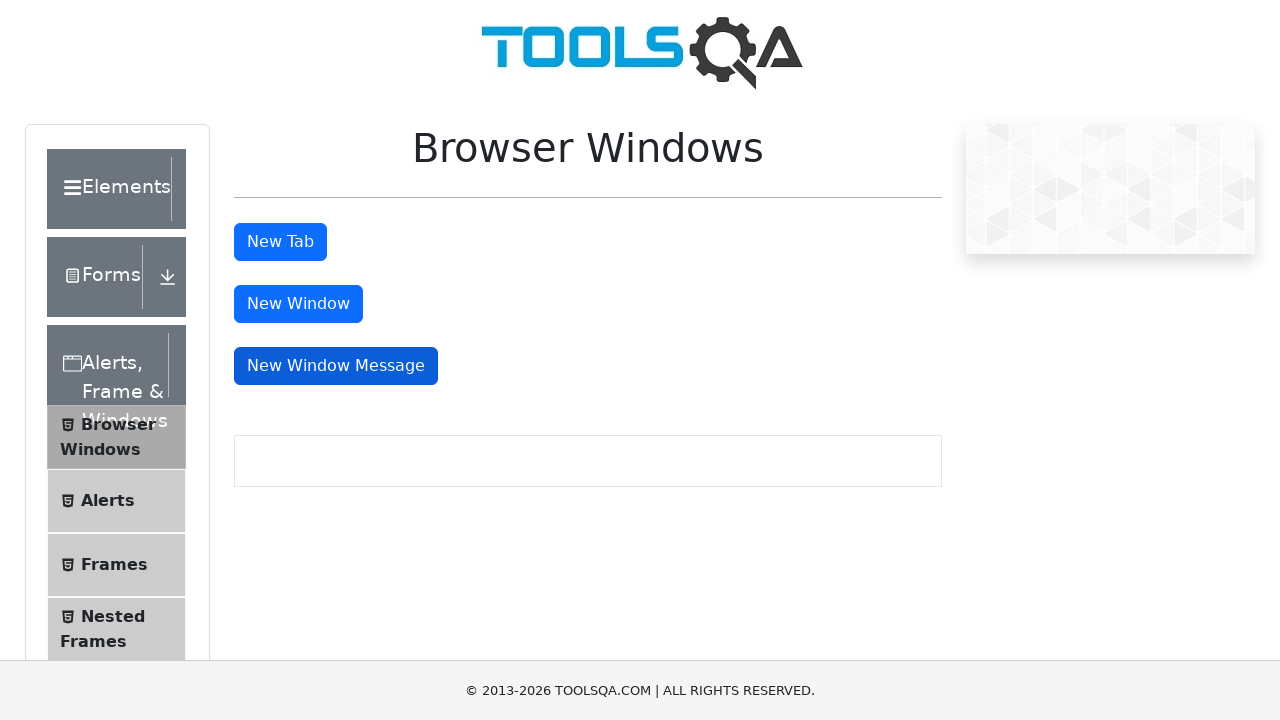

Retrieved page title: demosite
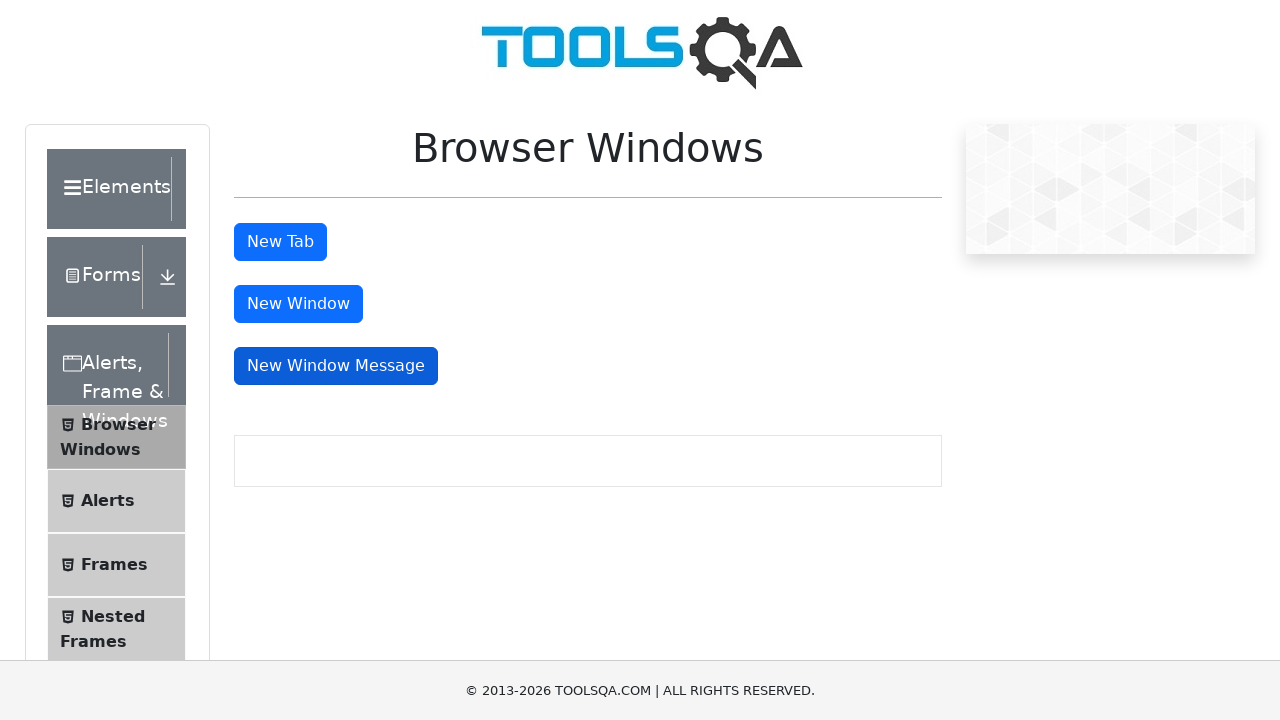

Retrieved page URL: https://demoqa.com/browser-windows
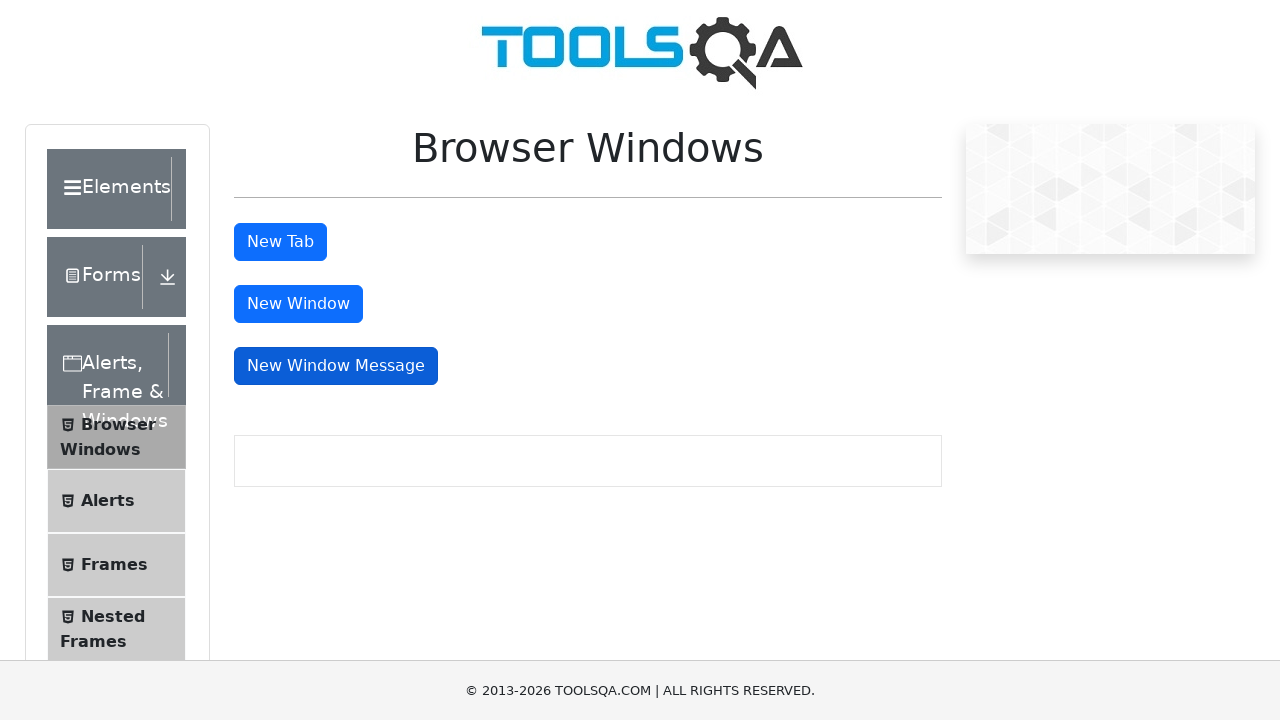

Brought window/tab to front
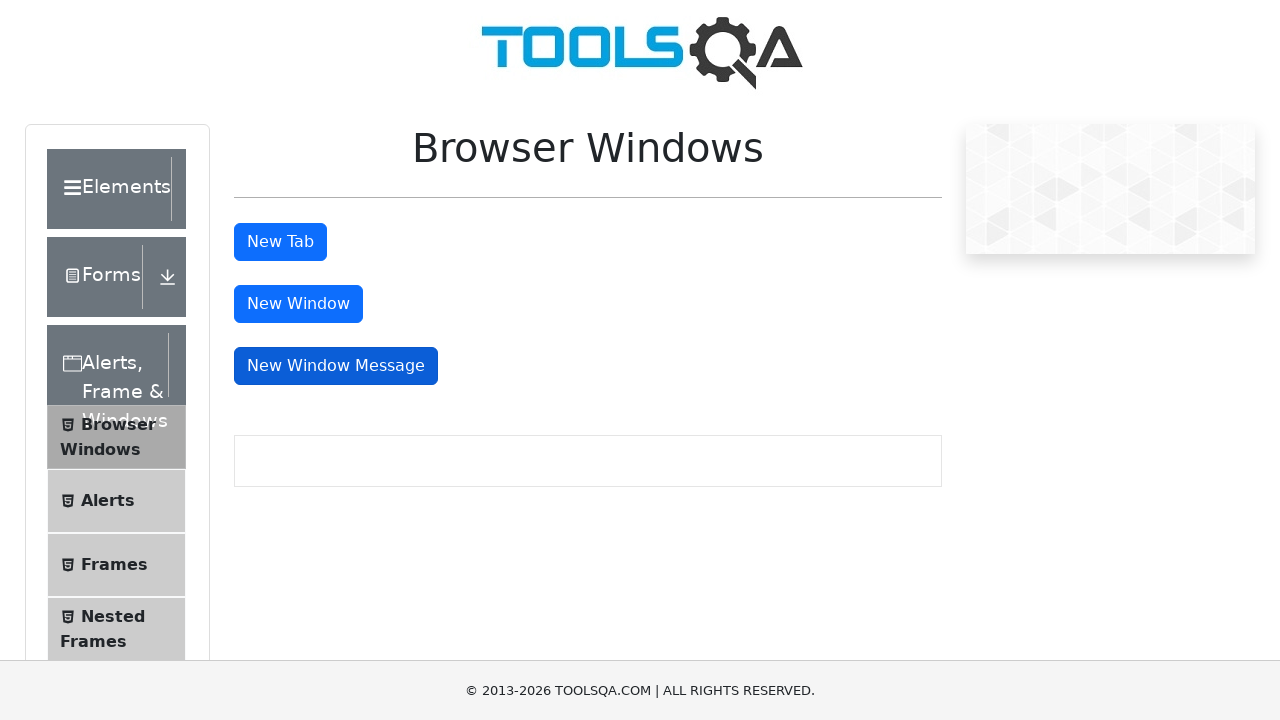

Retrieved page title: 
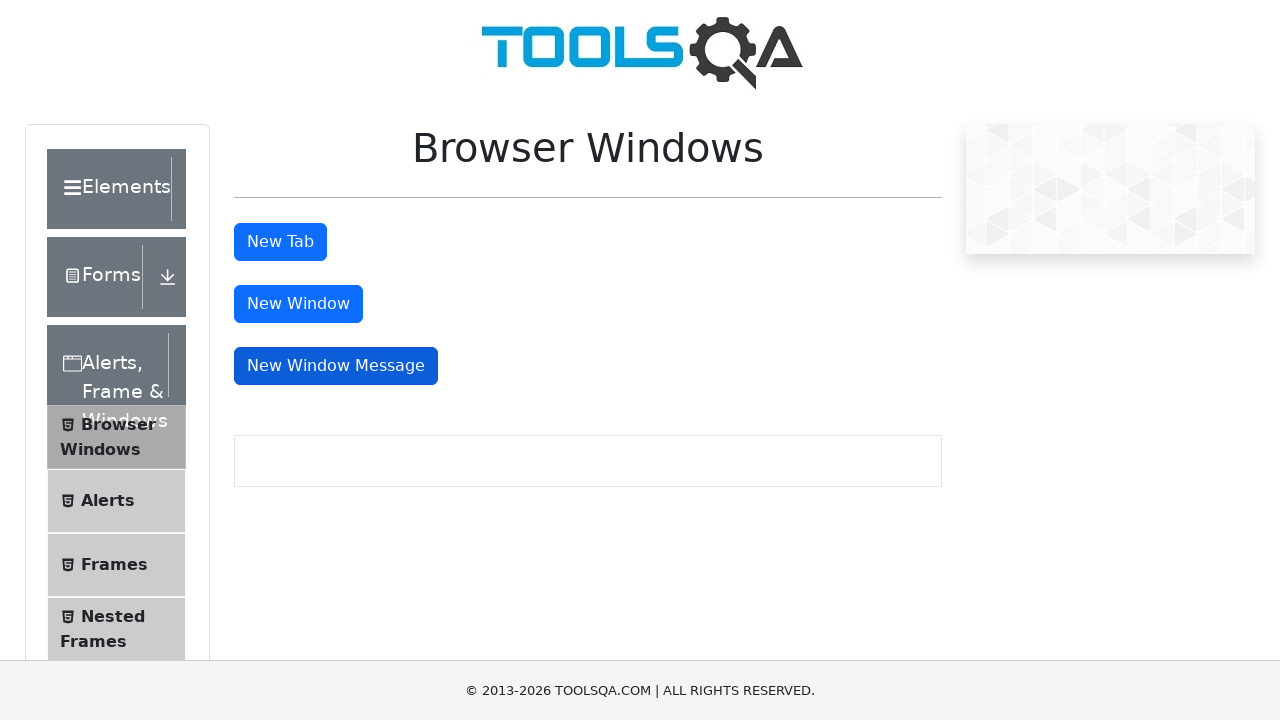

Retrieved page URL: https://demoqa.com/sample
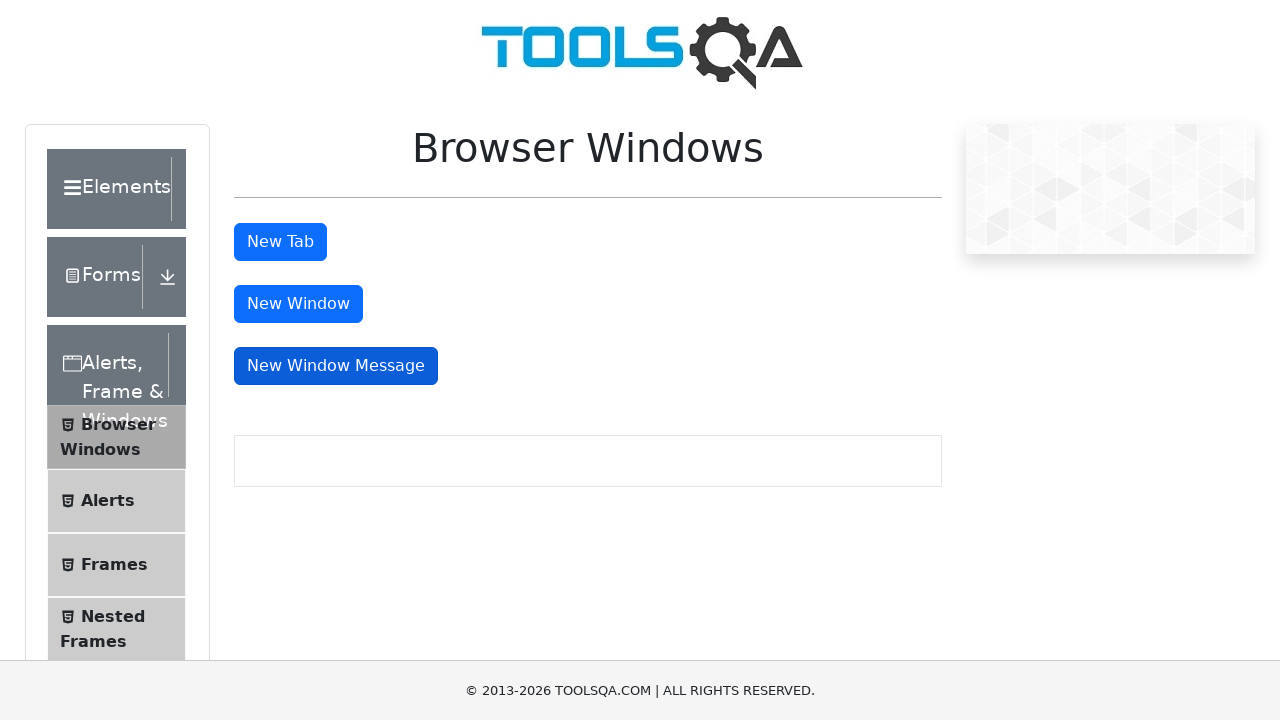

Brought window/tab to front
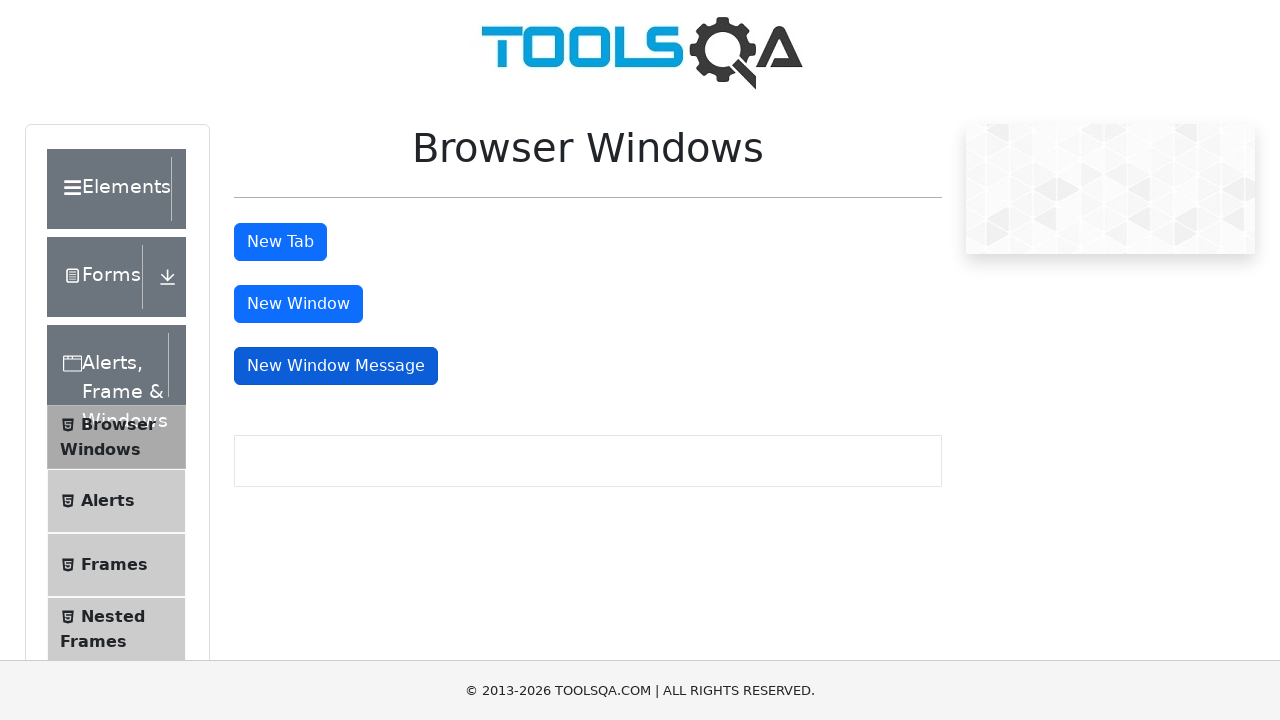

Retrieved page title: 
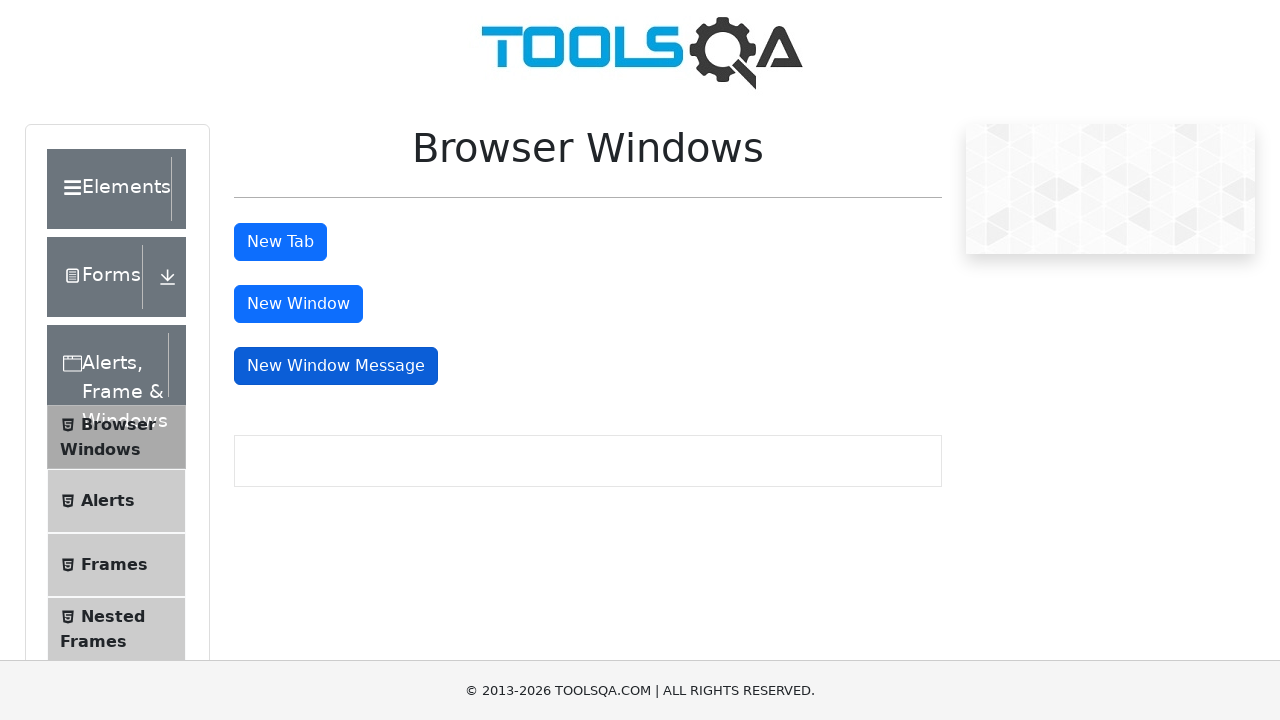

Retrieved page URL: https://demoqa.com/sample
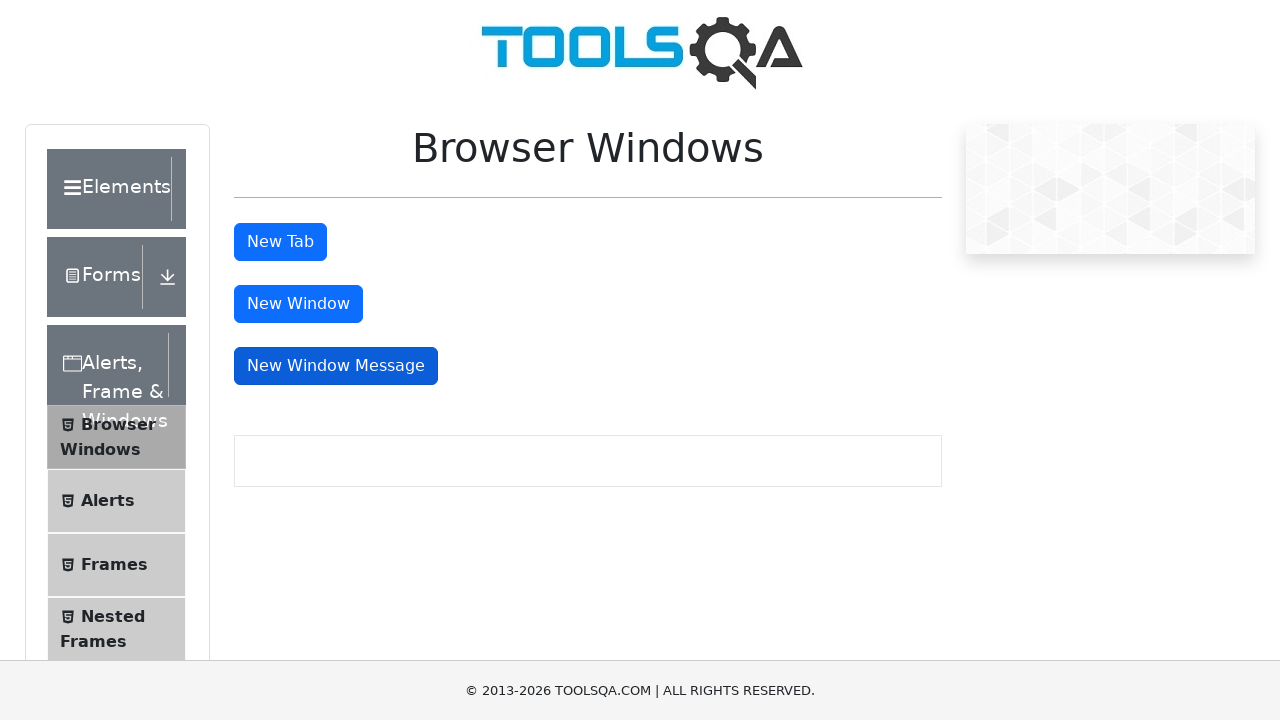

Brought window/tab to front
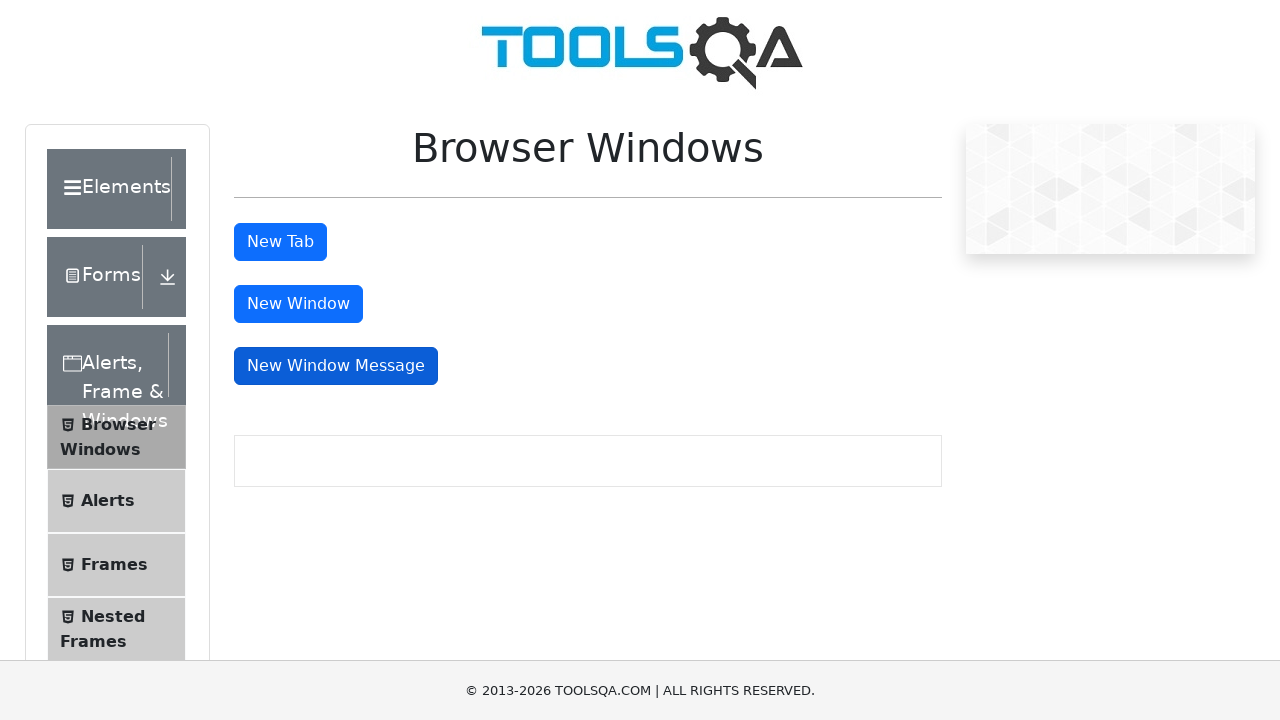

Retrieved page title: 
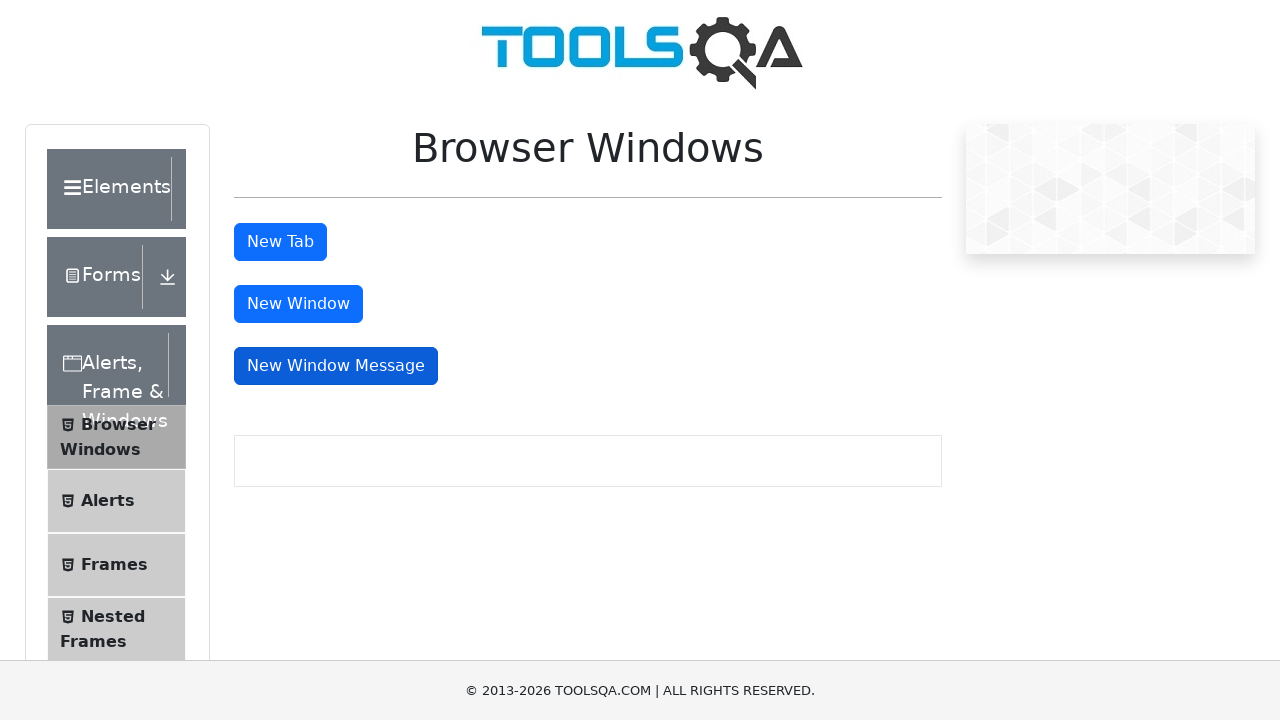

Retrieved page URL: about:blank
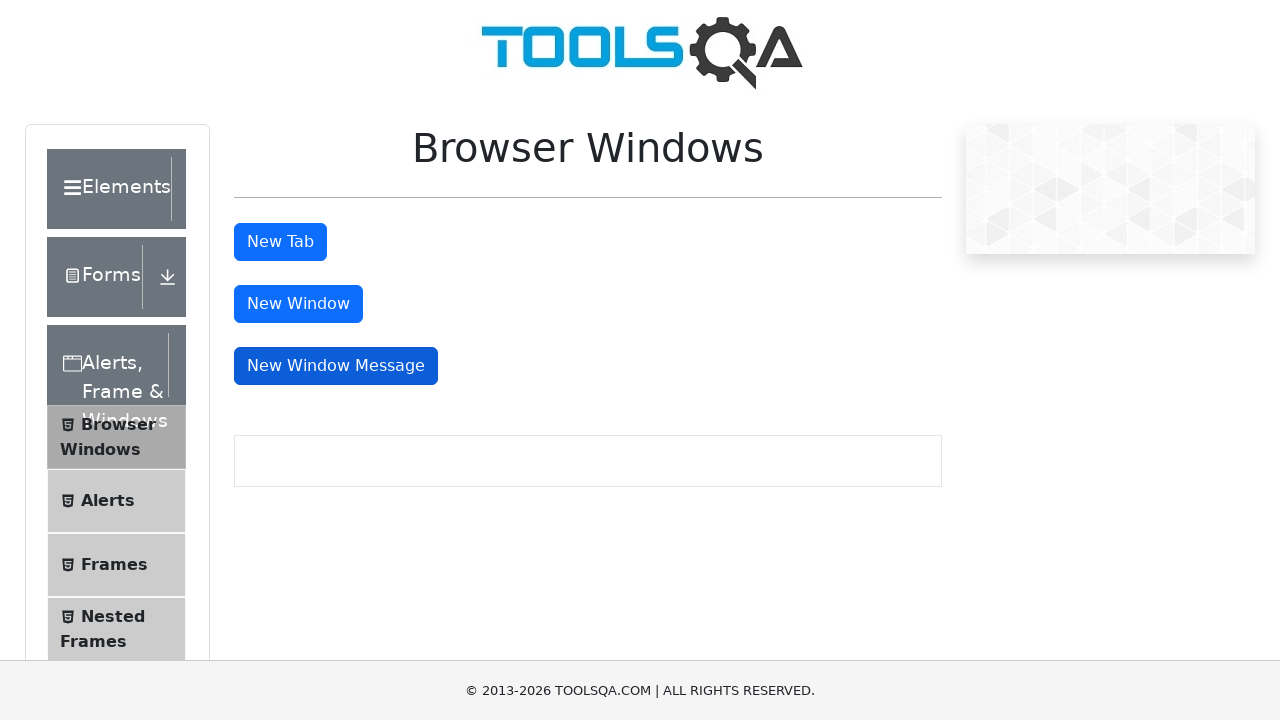

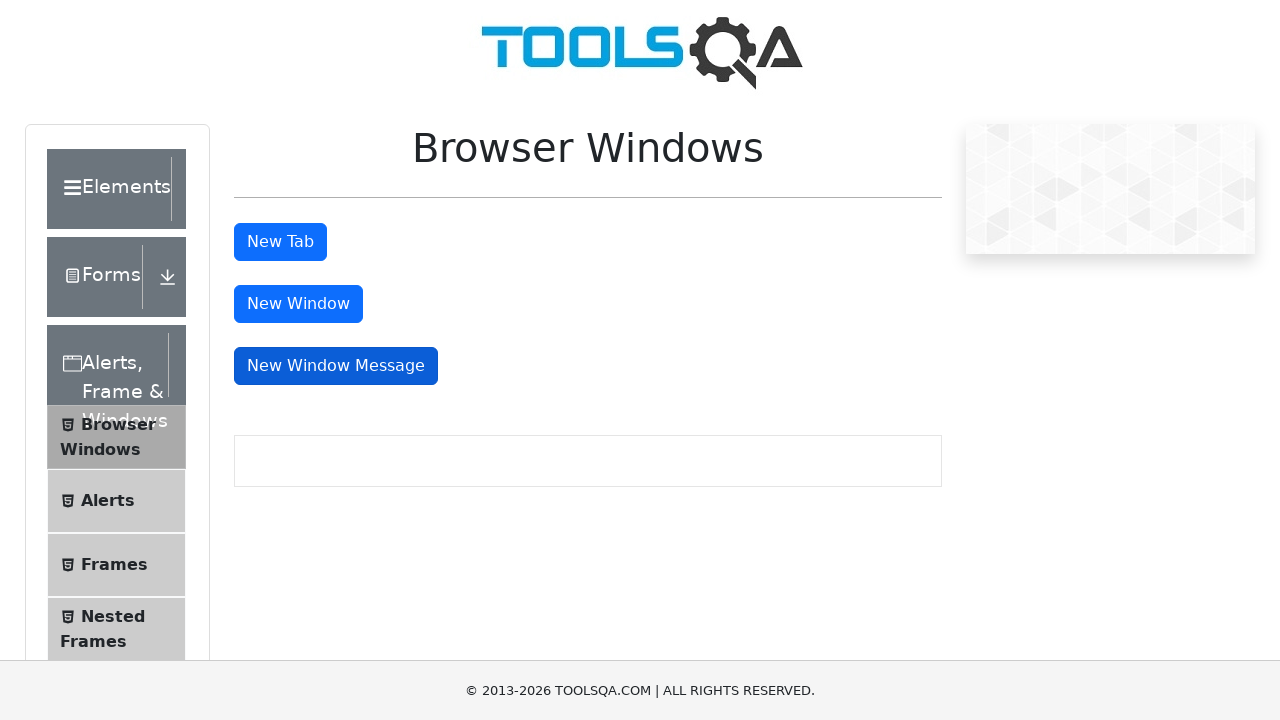